Tests the search functionality for programming languages by entering a language name, submitting the search, and verifying that results contain the search term

Starting URL: https://www.99-bottles-of-beer.net/

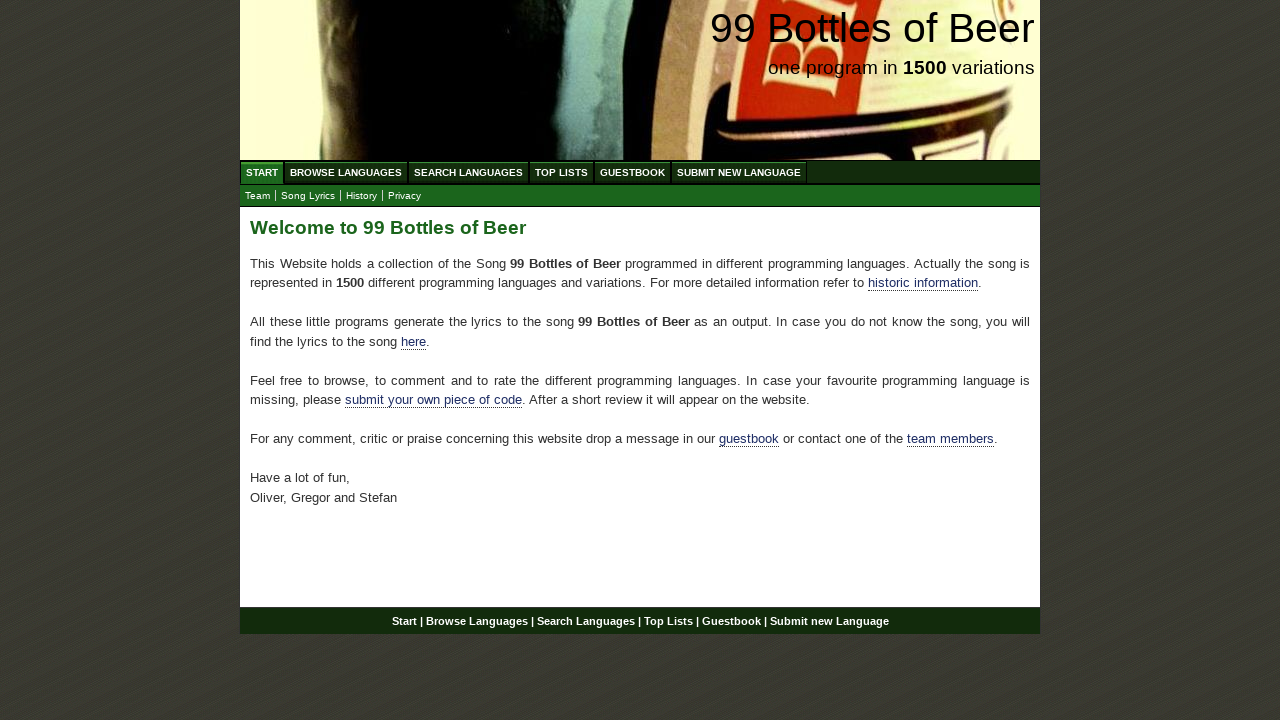

Clicked on Search Languages menu at (468, 172) on xpath=//ul[@id='menu']/li/a[@href='/search.html']
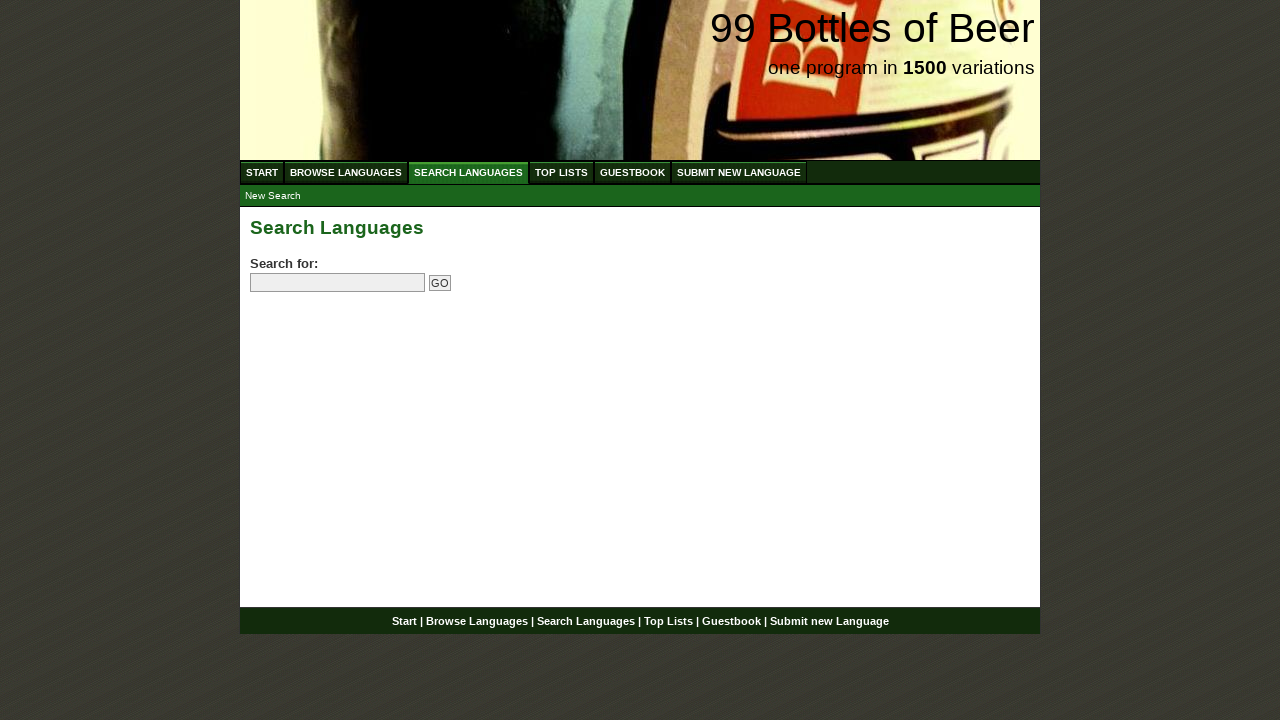

Clicked on the search field at (338, 283) on input[name='search']
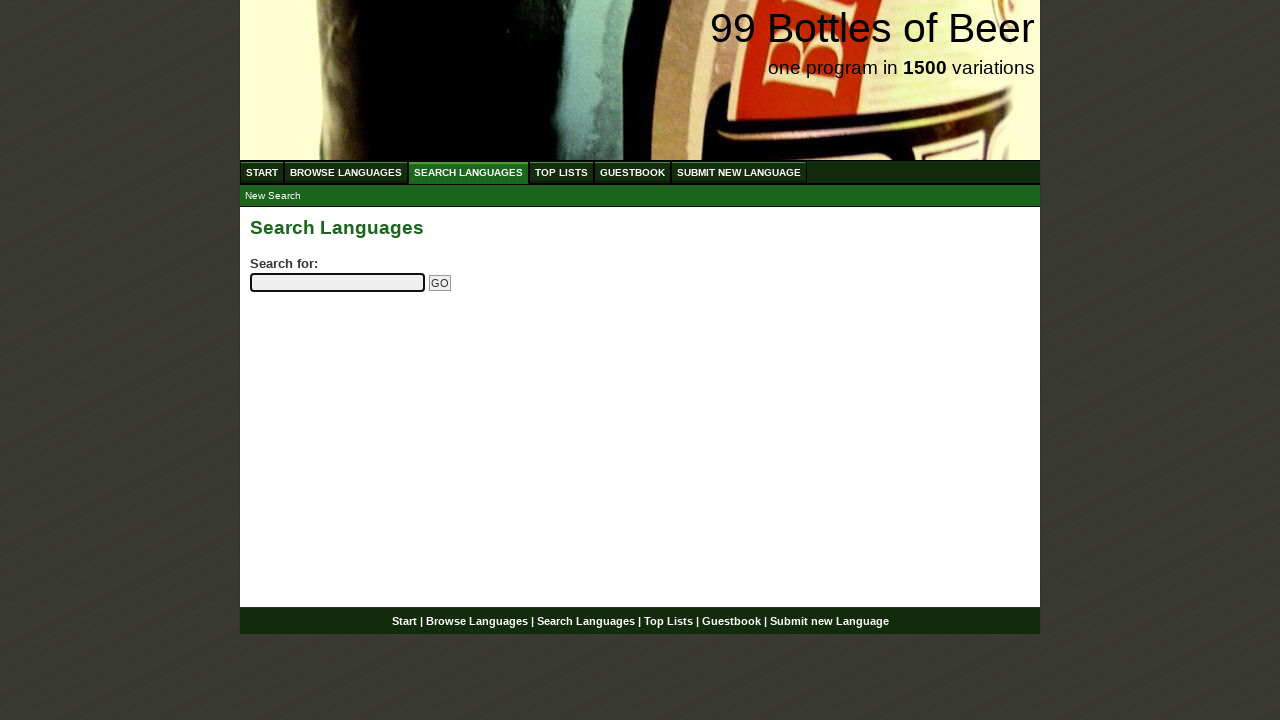

Entered 'python' in the search field on input[name='search']
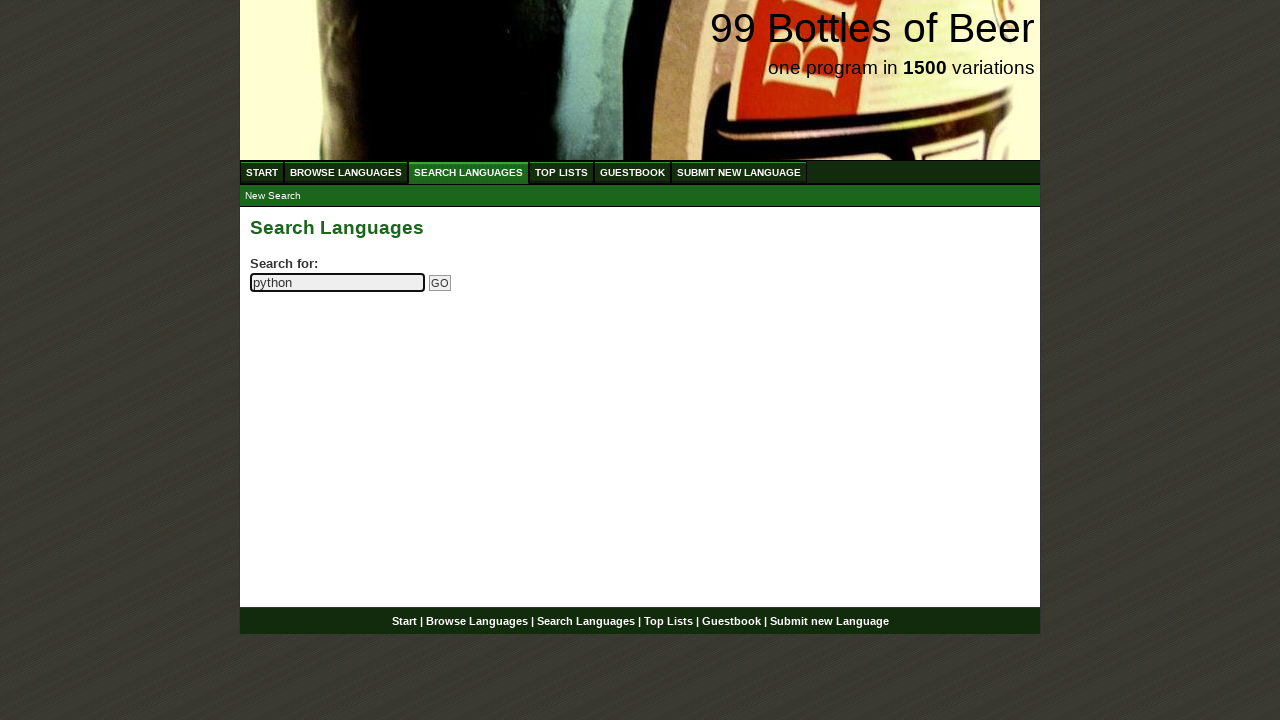

Clicked the Go button to submit search at (440, 283) on input[name='submitsearch']
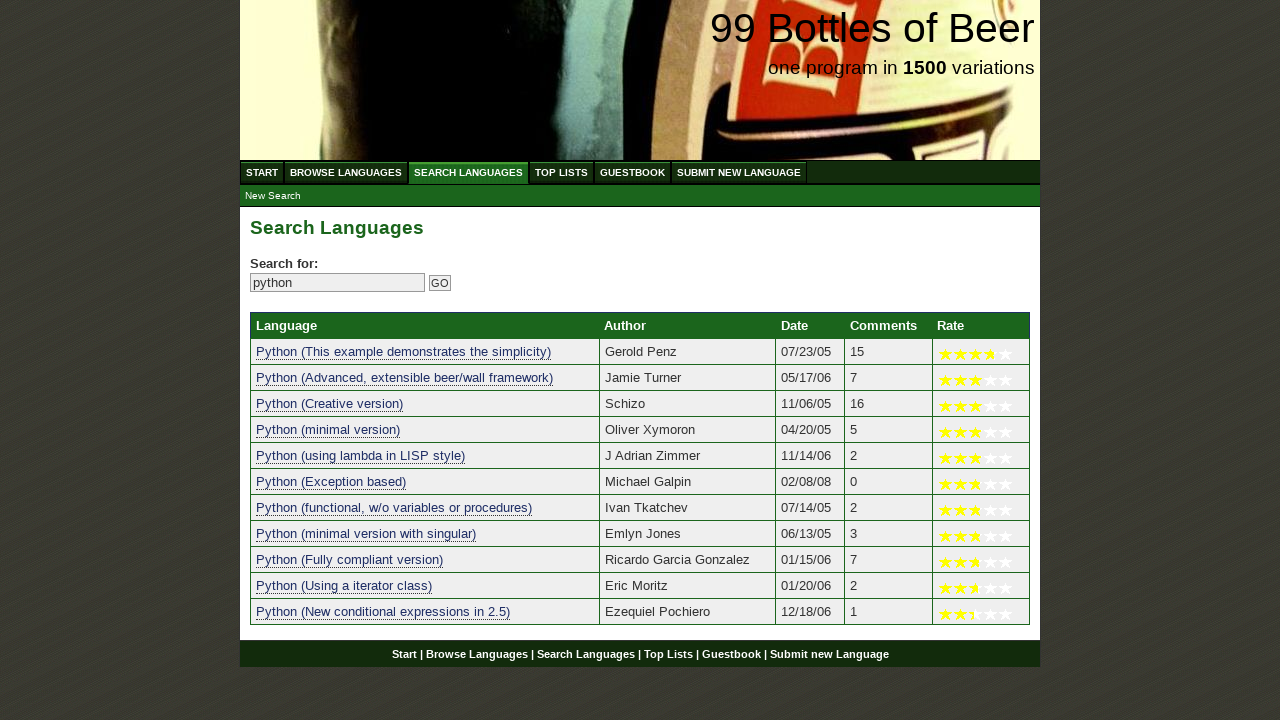

Search results table loaded successfully
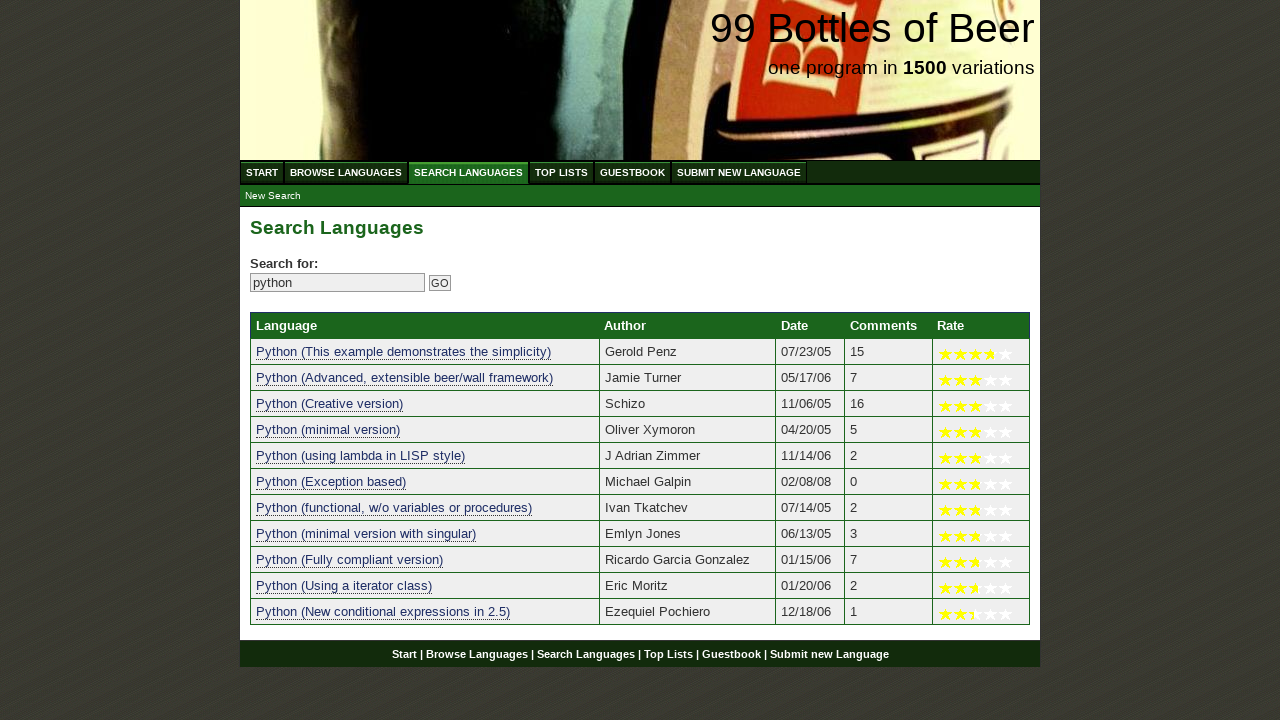

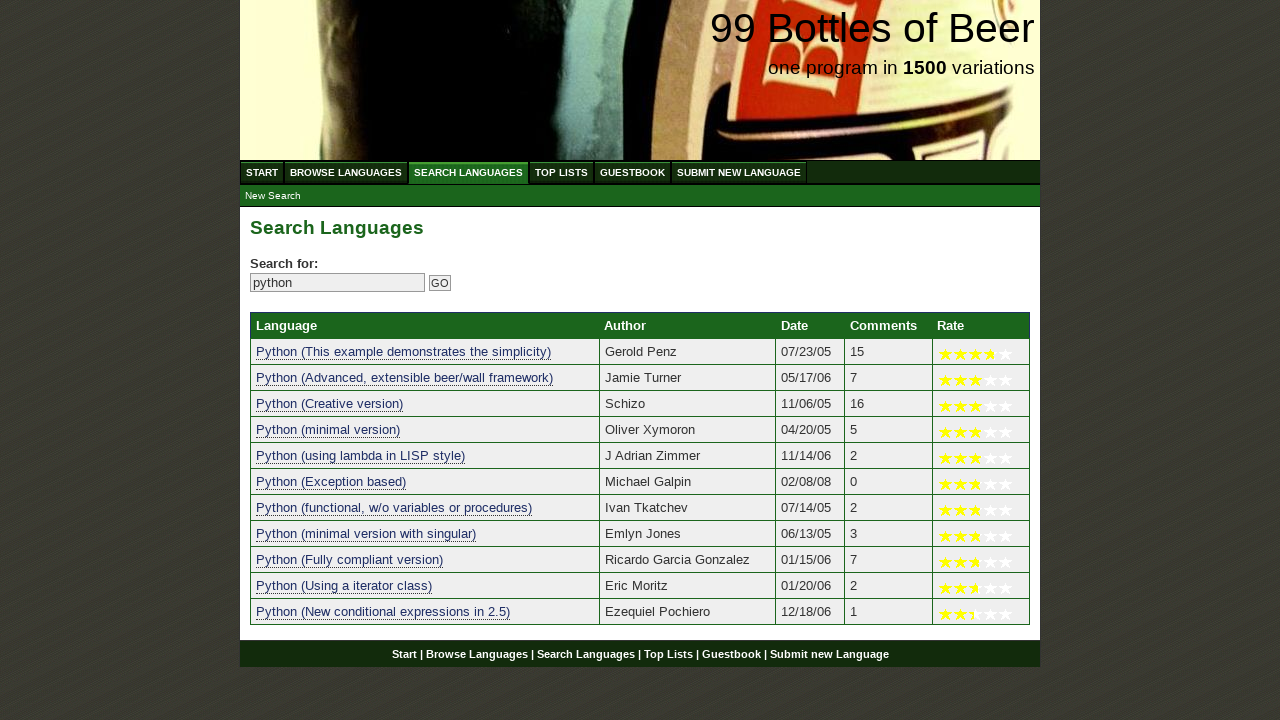